Tests the course query system by selecting multiple semesters, choosing an education type (四技), and submitting a query to verify the results table loads correctly.

Starting URL: https://system10.ntunhs.edu.tw/AcadInfoSystem/Modules/QueryCourse/QueryCourse.aspx

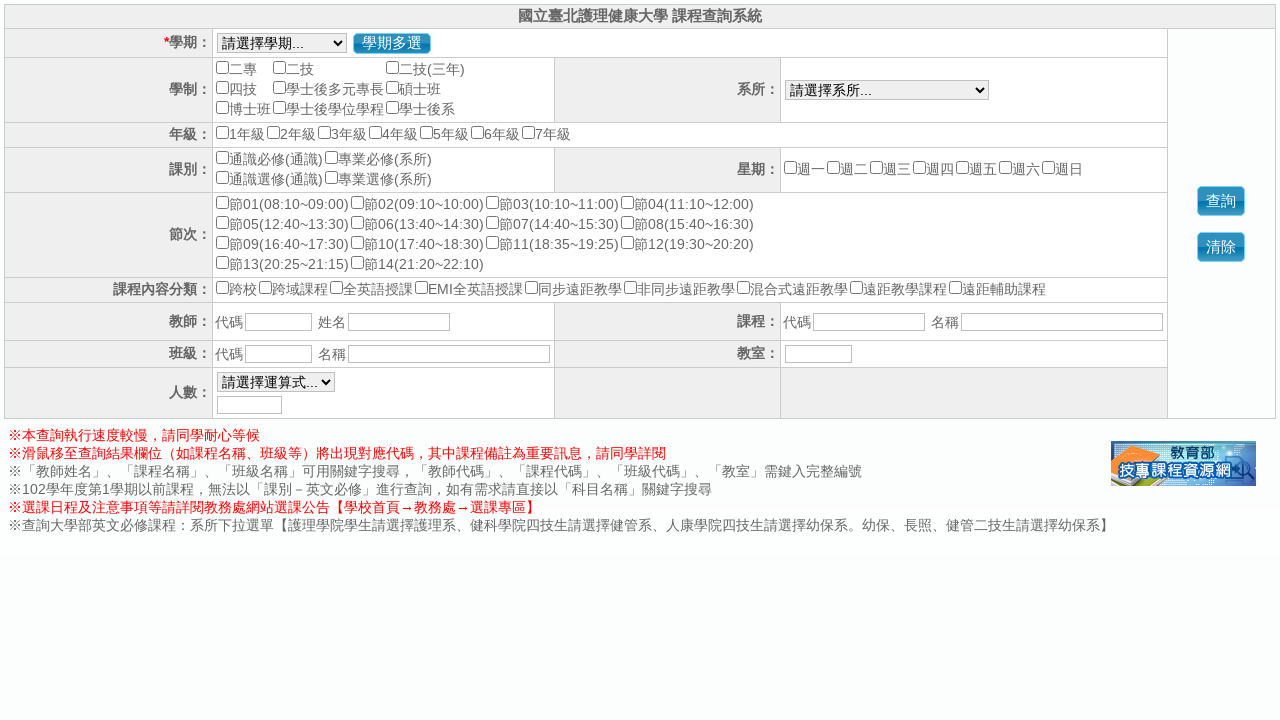

Waited for semester multi-select button to appear
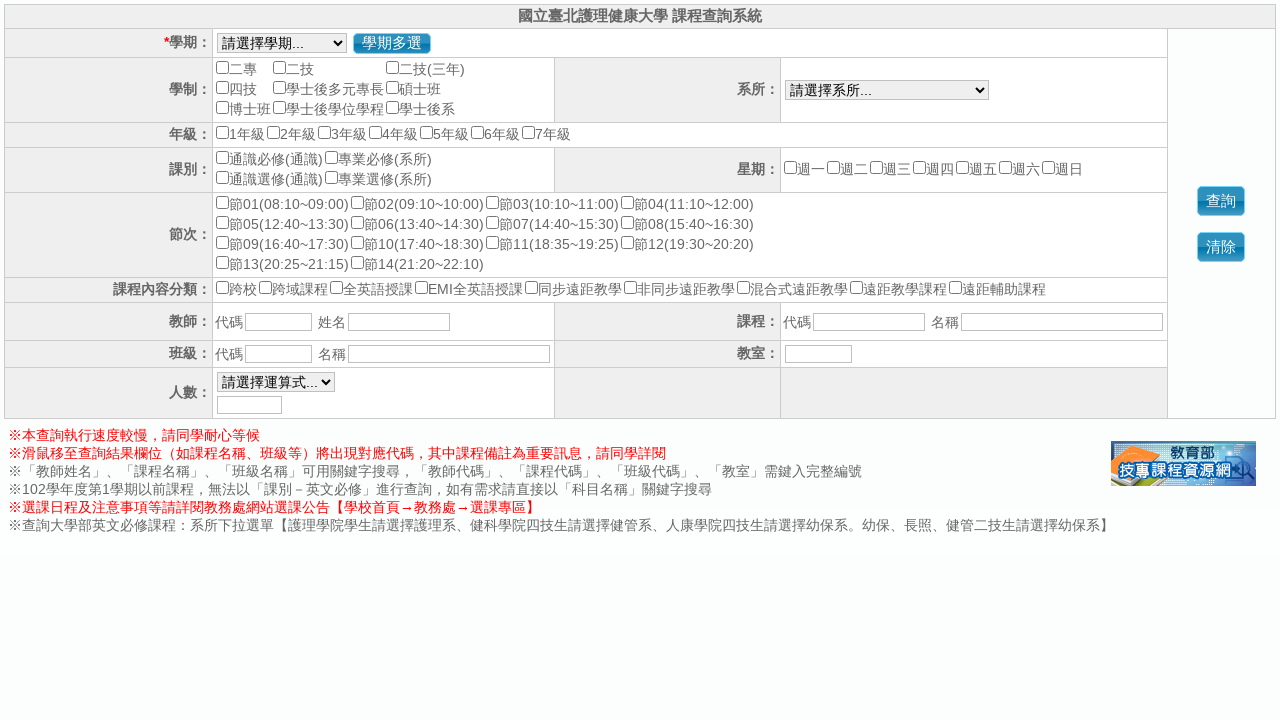

Clicked semester multi-select button at (392, 44) on #btnMultiSemNo
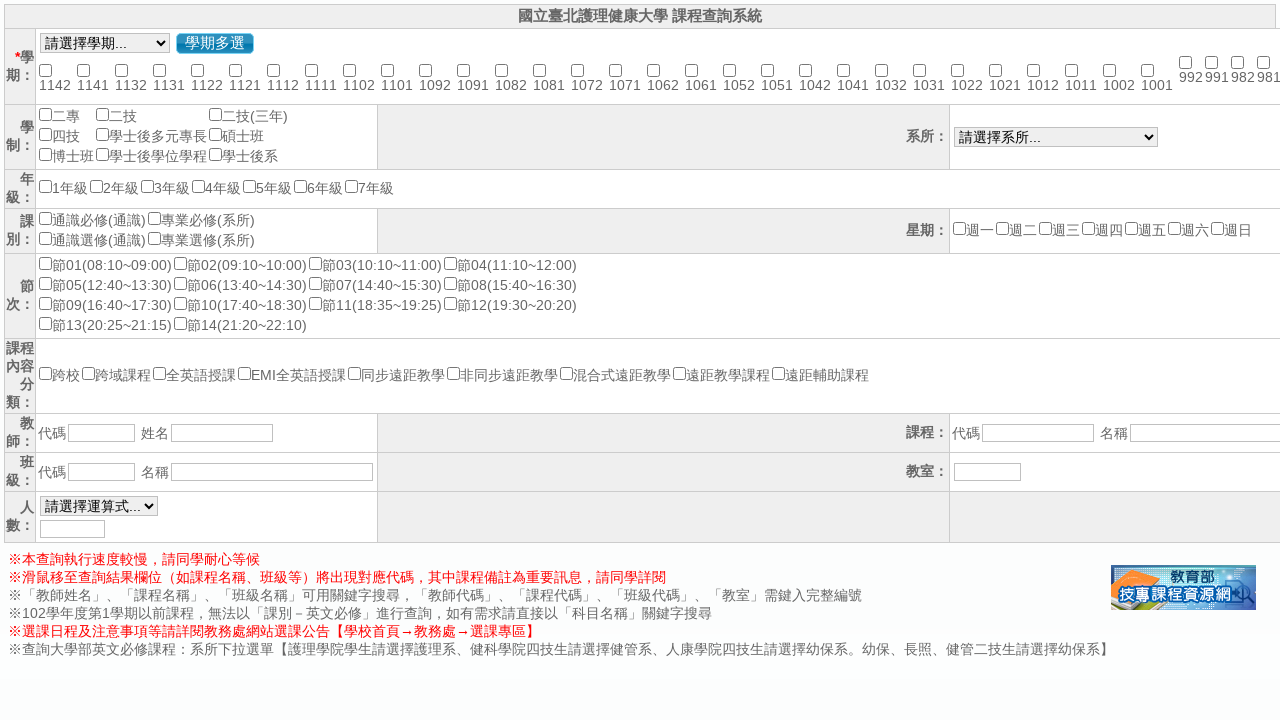

Selected semester 1132 at (122, 70) on input[value='1132']
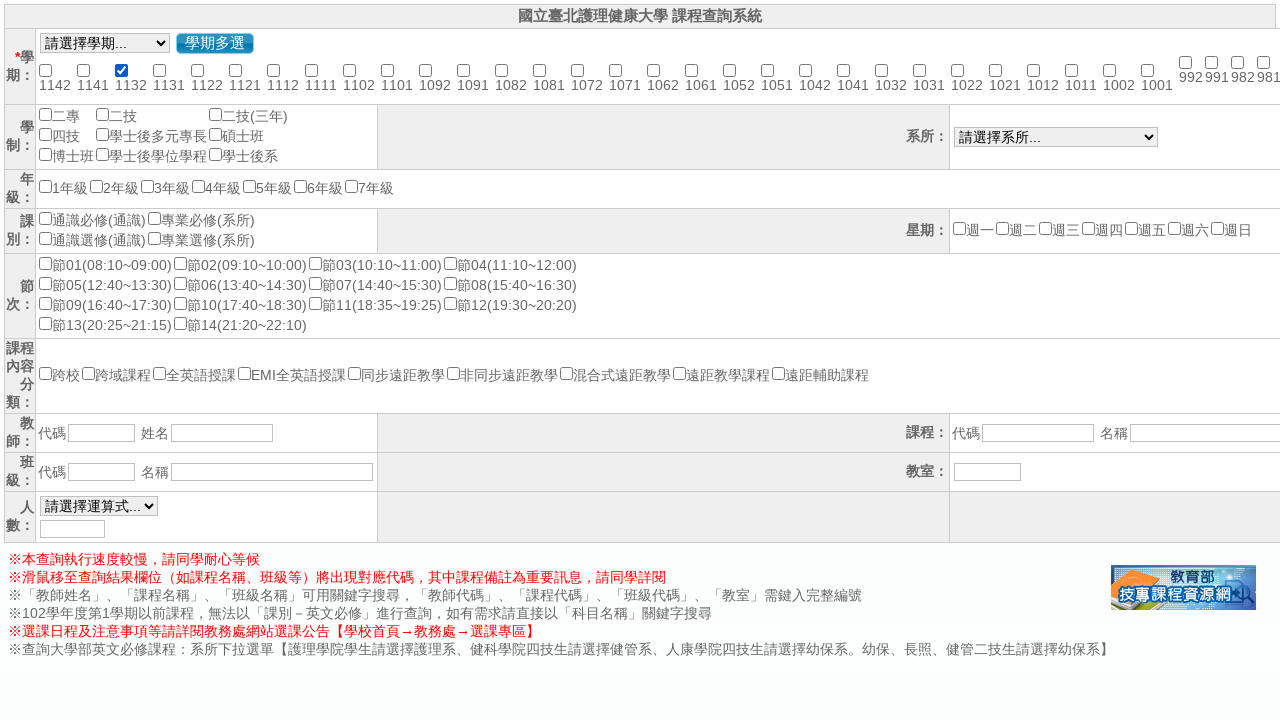

Waited 500ms after semester 1132 selection
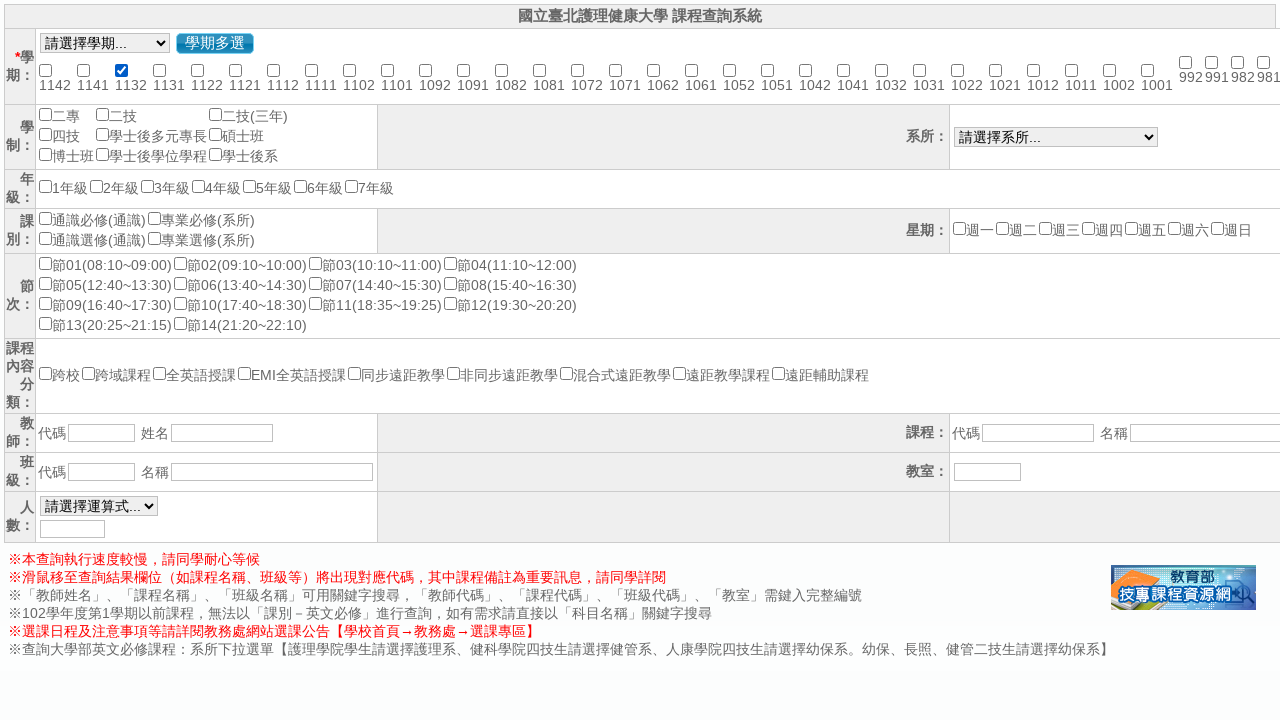

Selected semester 1131 at (160, 70) on input[value='1131']
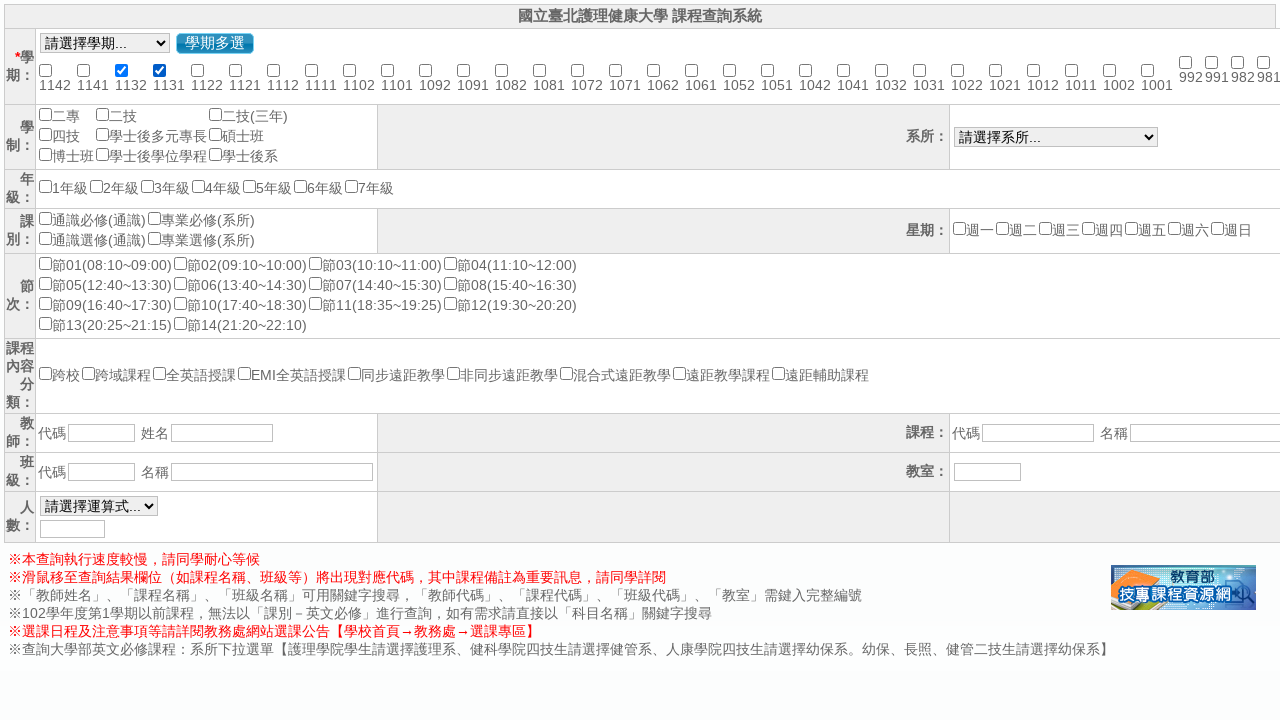

Waited 500ms after semester 1131 selection
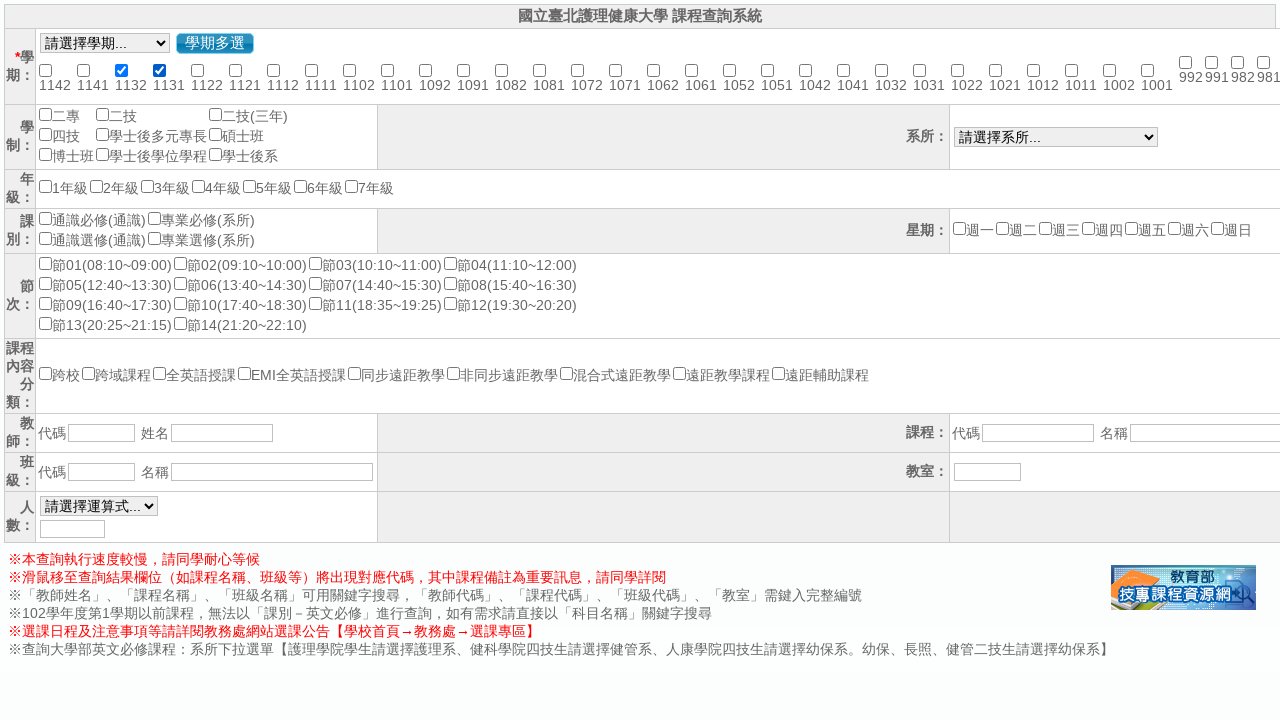

Selected semester 1122 at (198, 70) on input[value='1122']
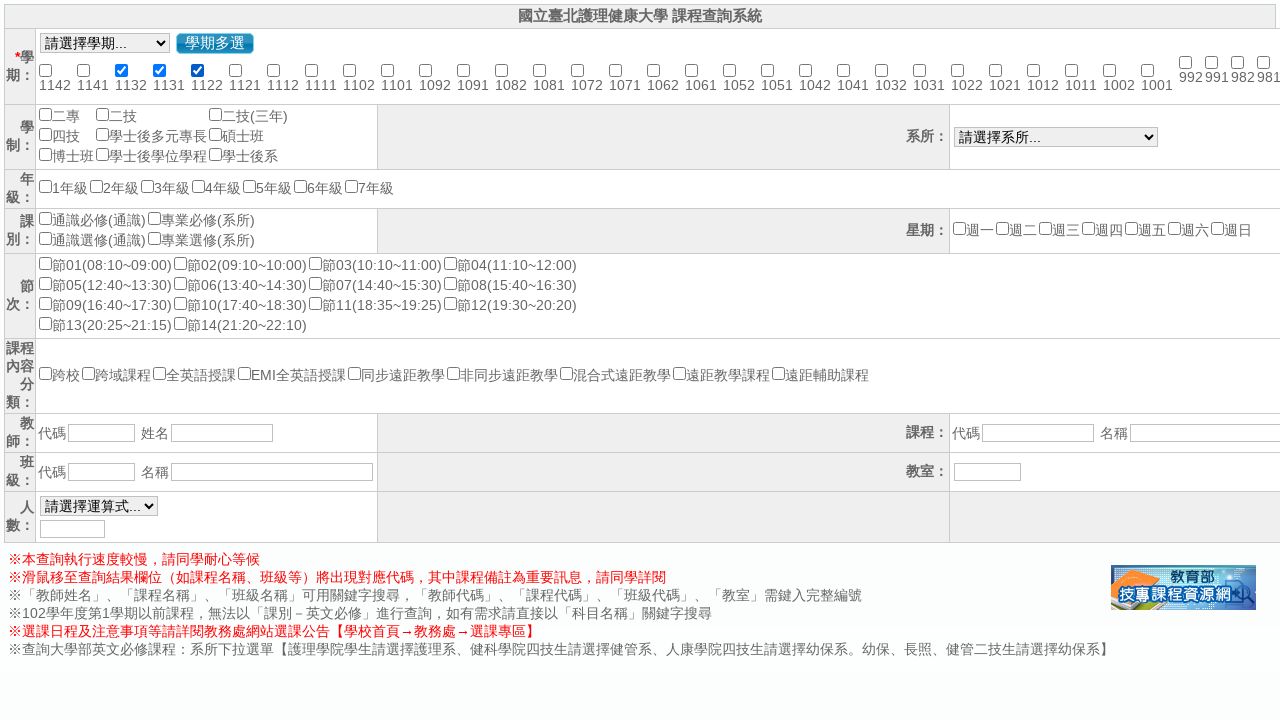

Waited 500ms after semester 1122 selection
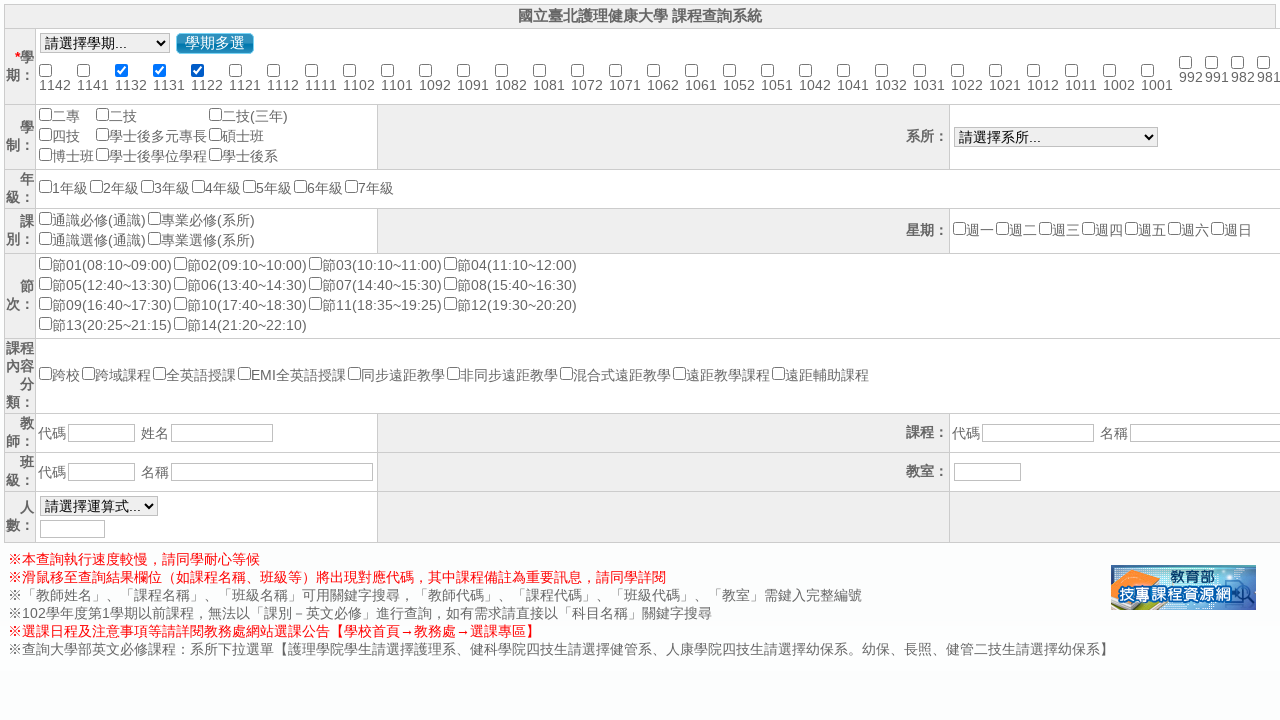

Selected semester 1121 at (236, 70) on input[value='1121']
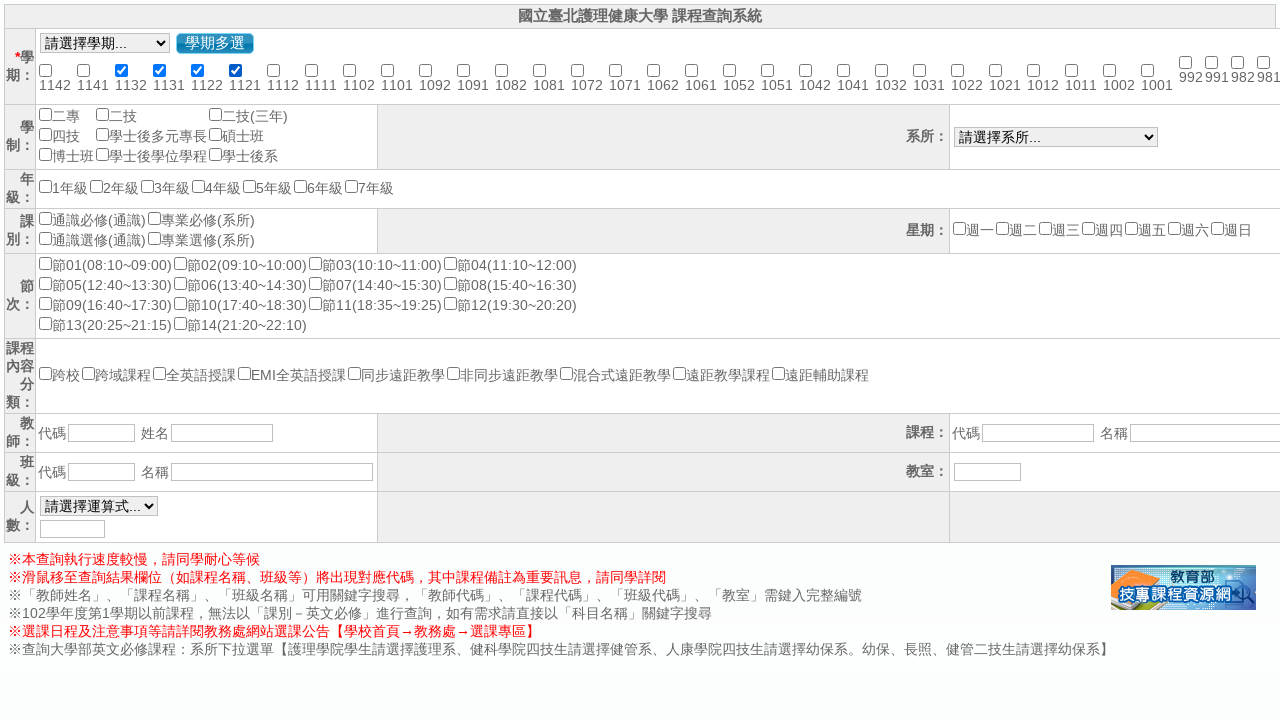

Waited 500ms after semester 1121 selection
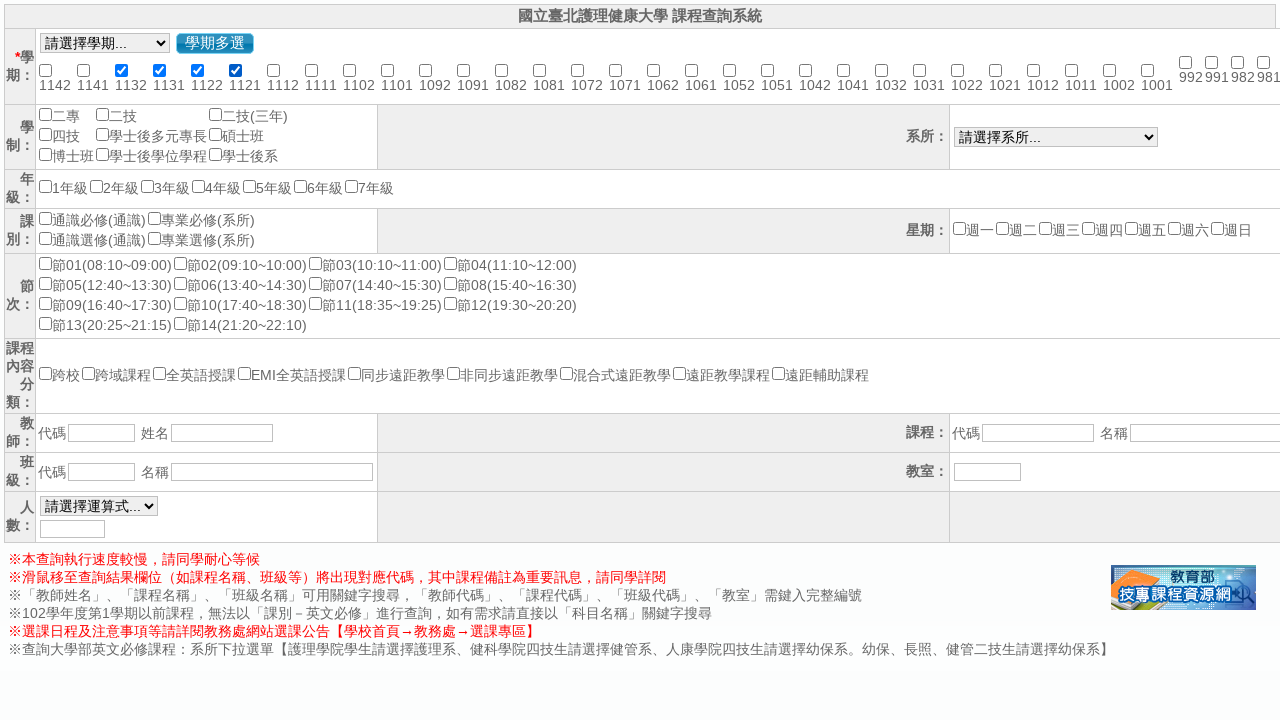

Waited for education type section to load
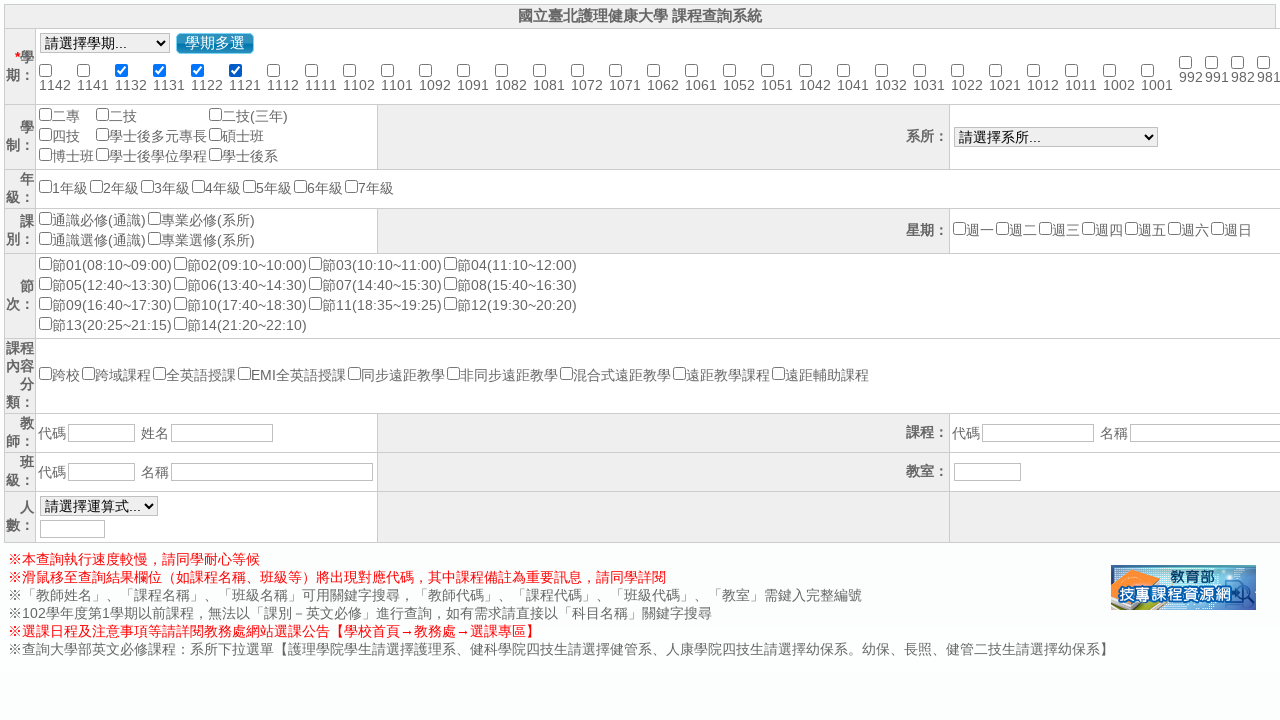

Scrolled education type checkbox into view
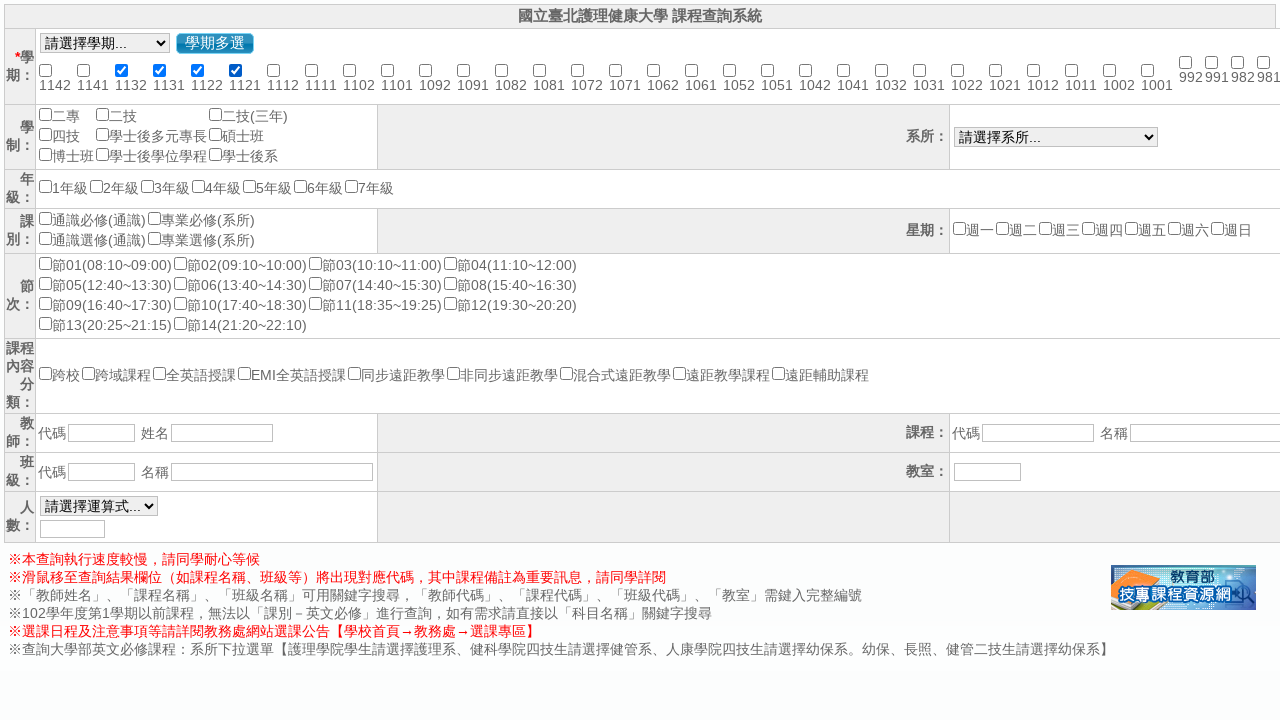

Selected education type '四技' (Bachelor's program) at (216, 114) on #ContentPlaceHolder1_cblNewEduType_2
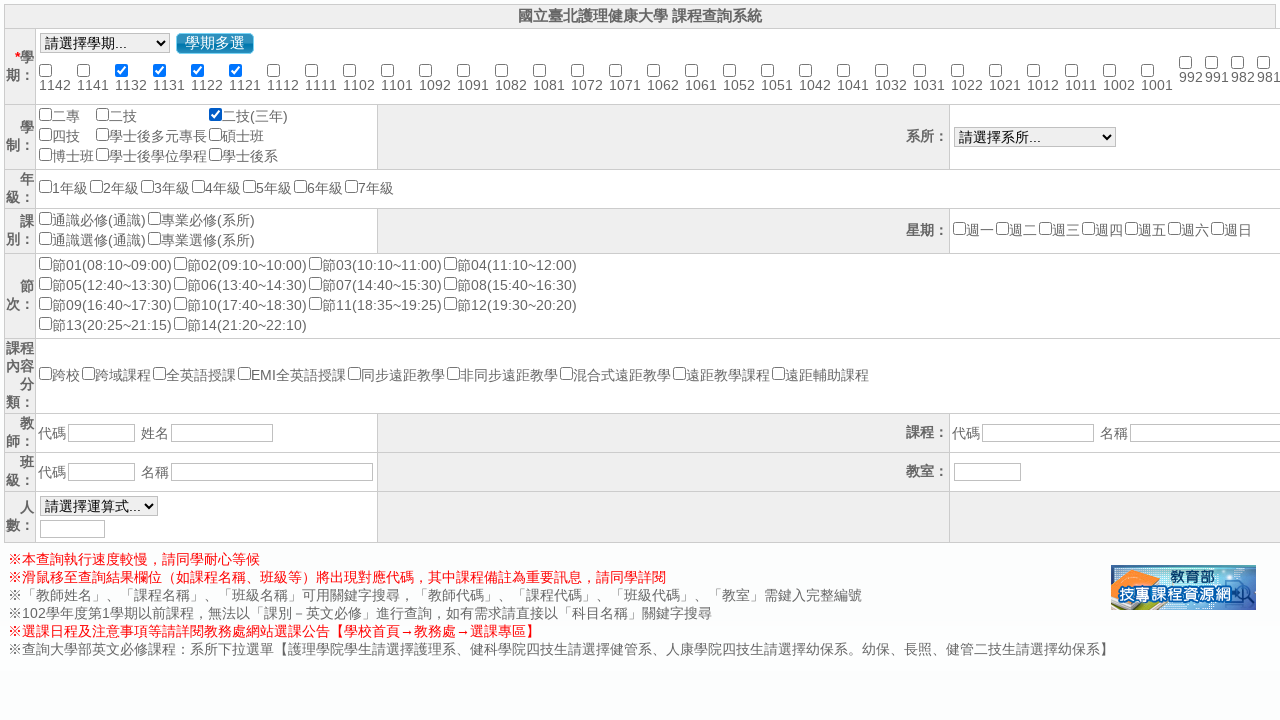

Waited for query button to appear
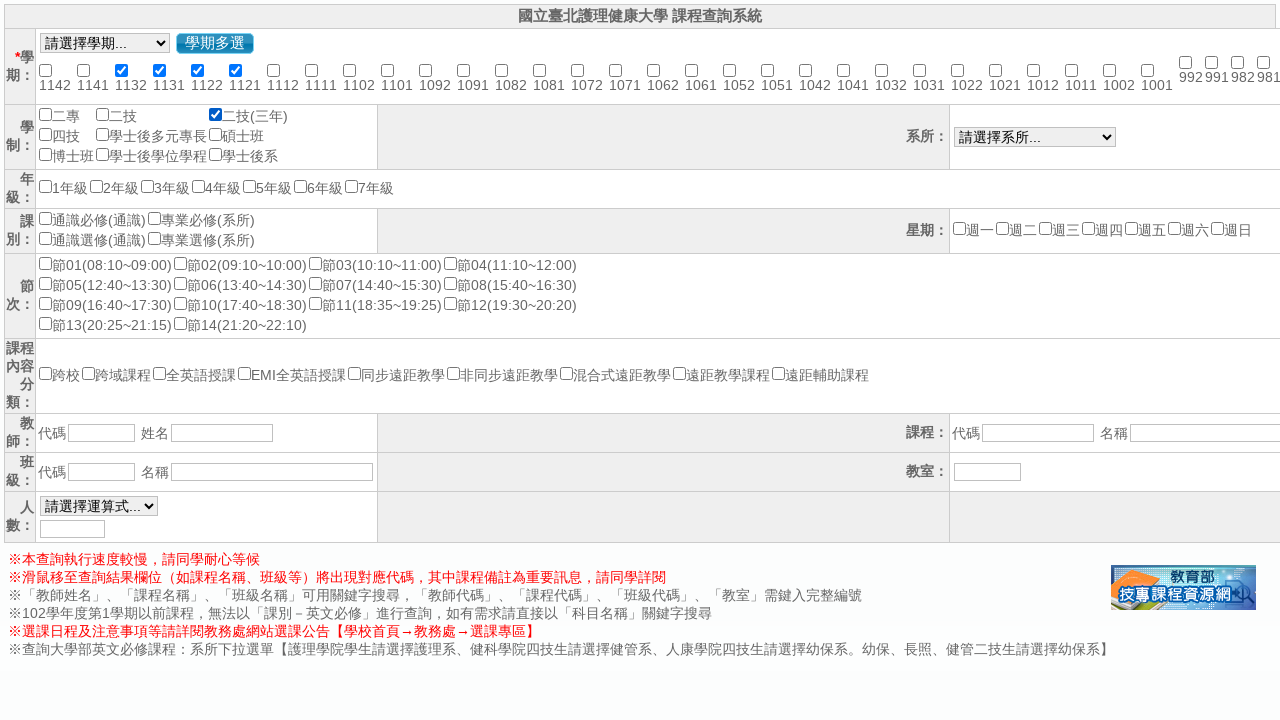

Clicked query button to submit course search at (1252, 262) on #ContentPlaceHolder1_btnQuery
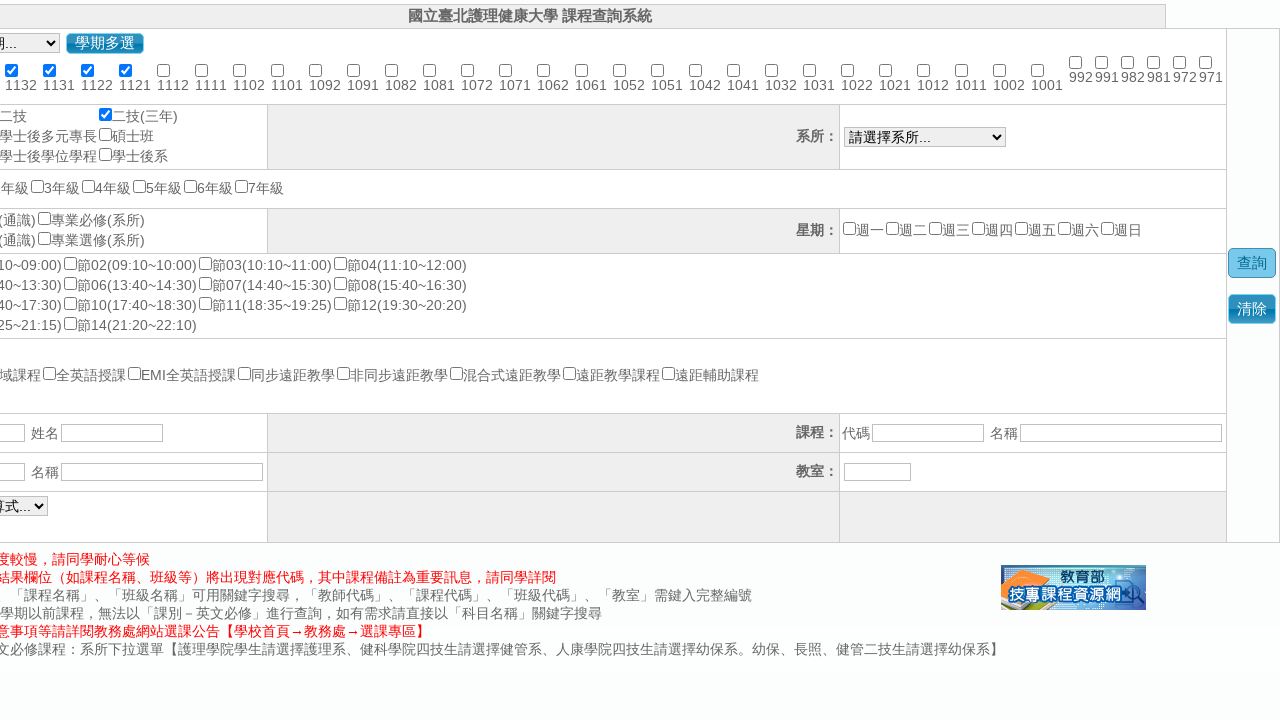

Course results table loaded successfully
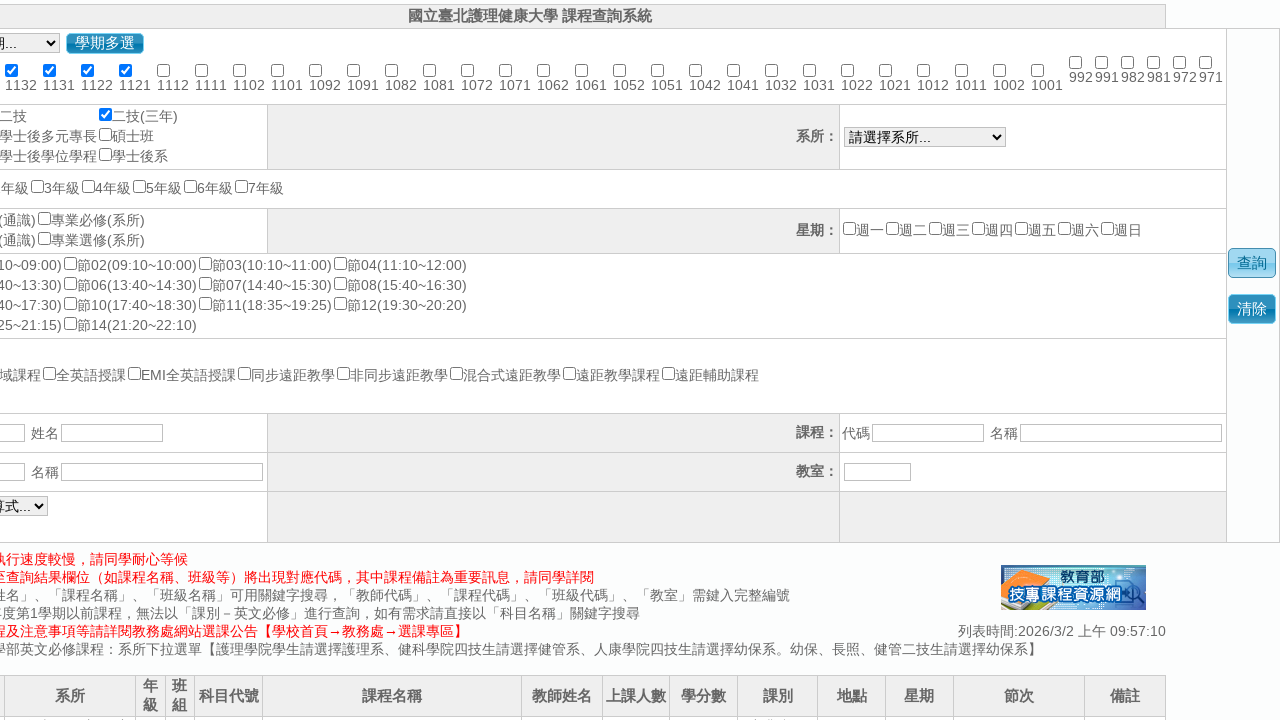

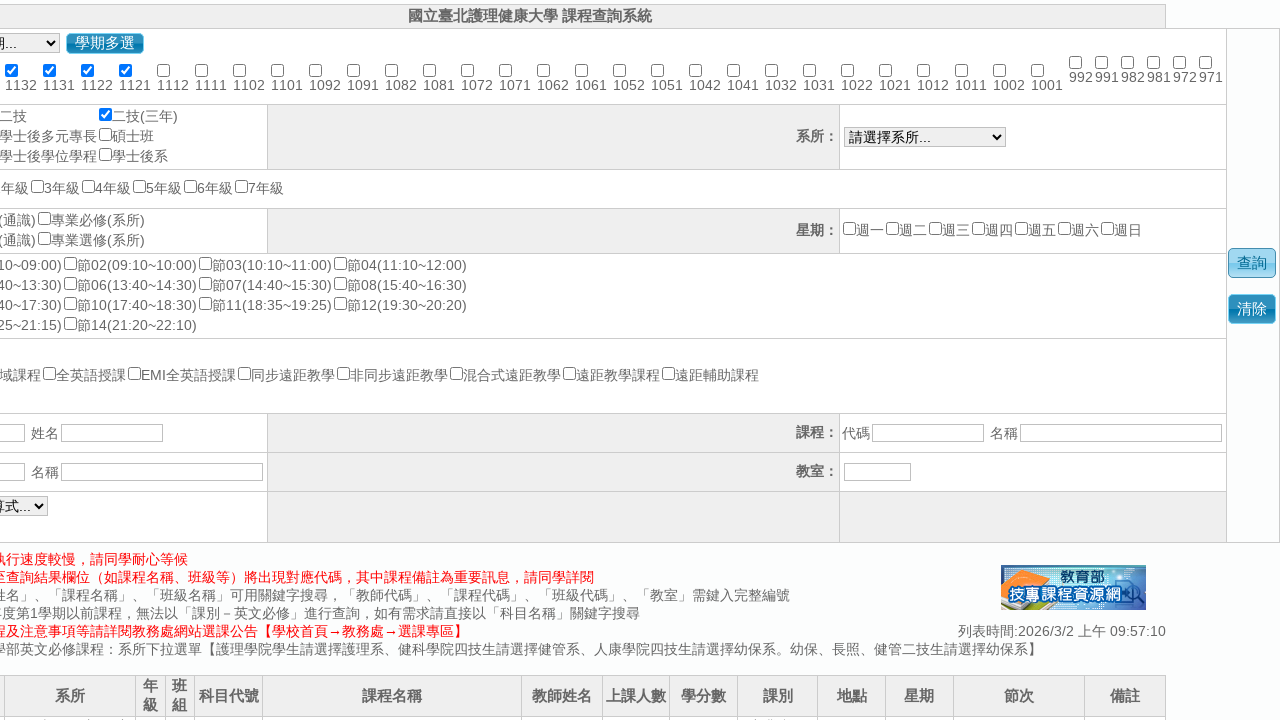